Tests three different button click types on DemoQA: regular click, double click, and right click (context click), verifying that each click type triggers the appropriate response message.

Starting URL: https://demoqa.com/buttons

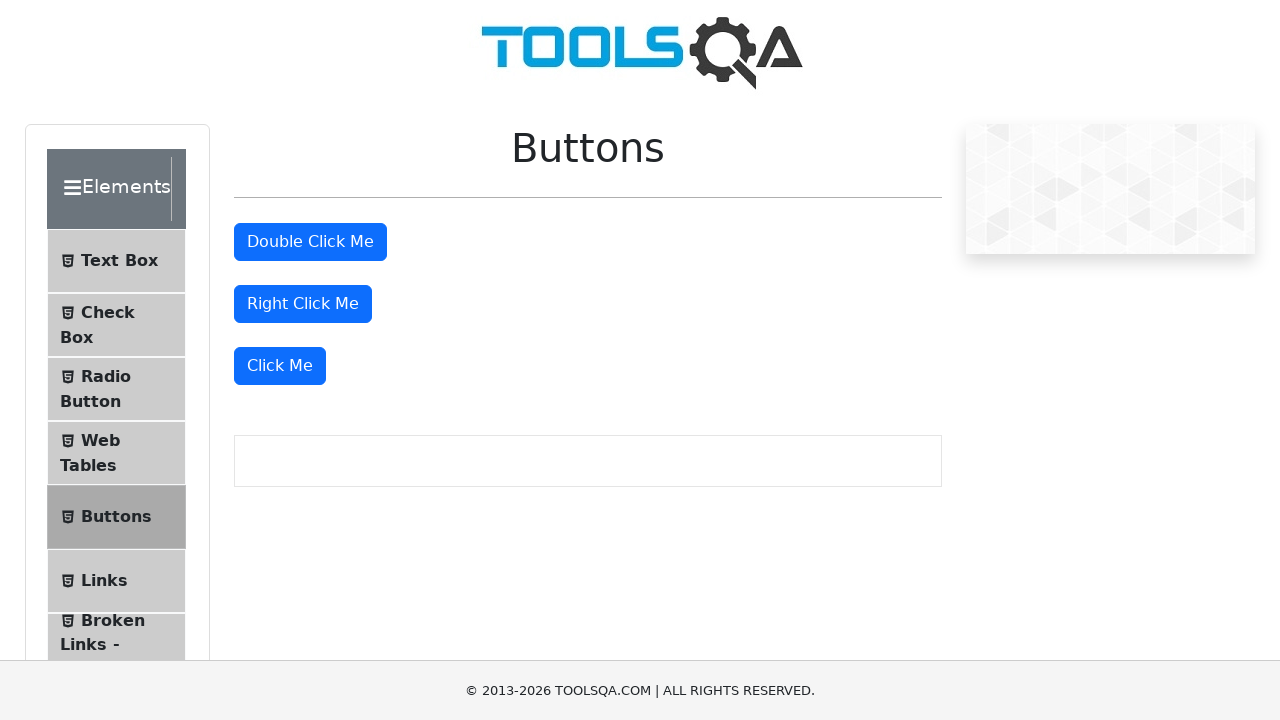

Clicked the 'Click Me' button for regular click test at (280, 366) on xpath=//button[normalize-space()='Click Me']
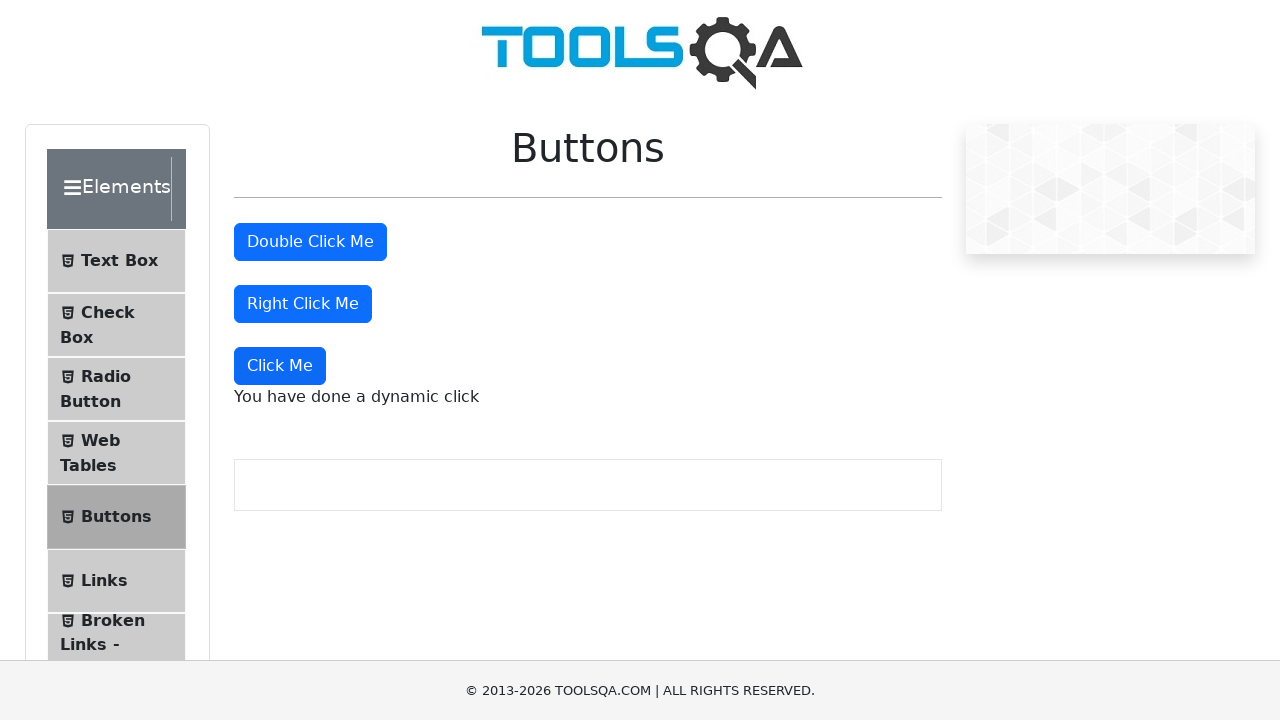

Regular click response message appeared
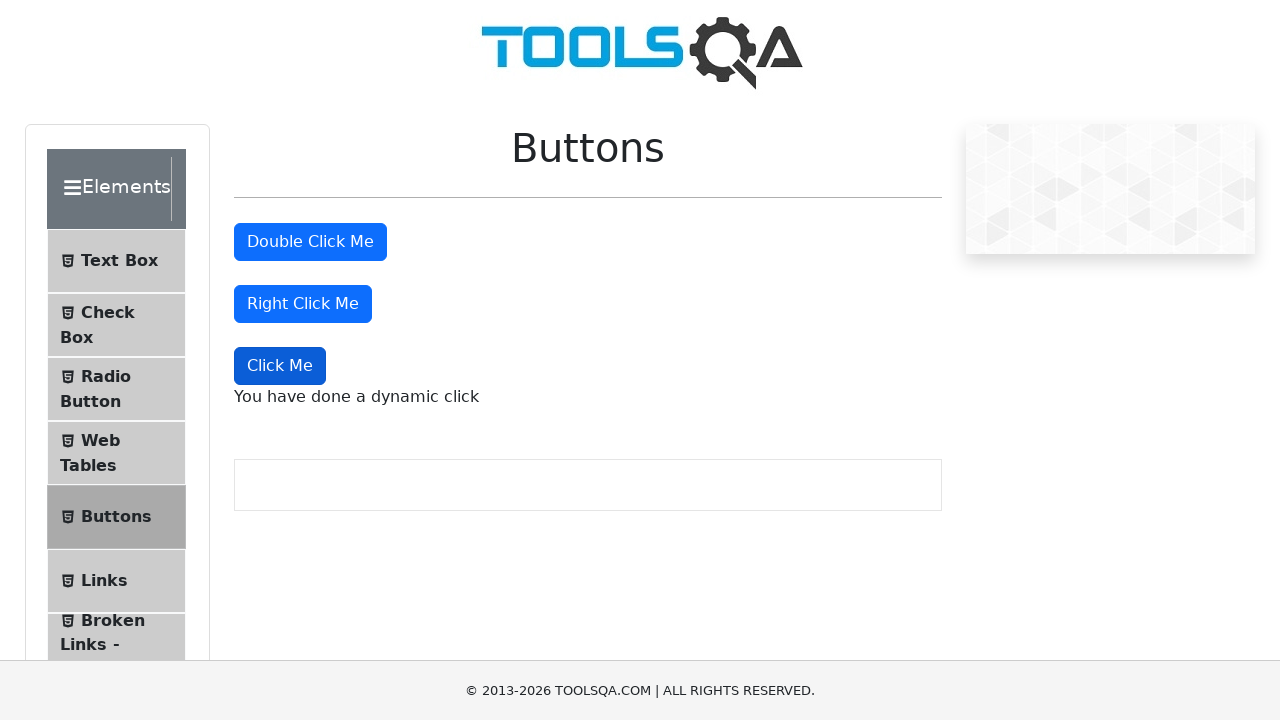

Double clicked the 'Double Click Me' button at (310, 242) on xpath=//button[normalize-space()='Double Click Me']
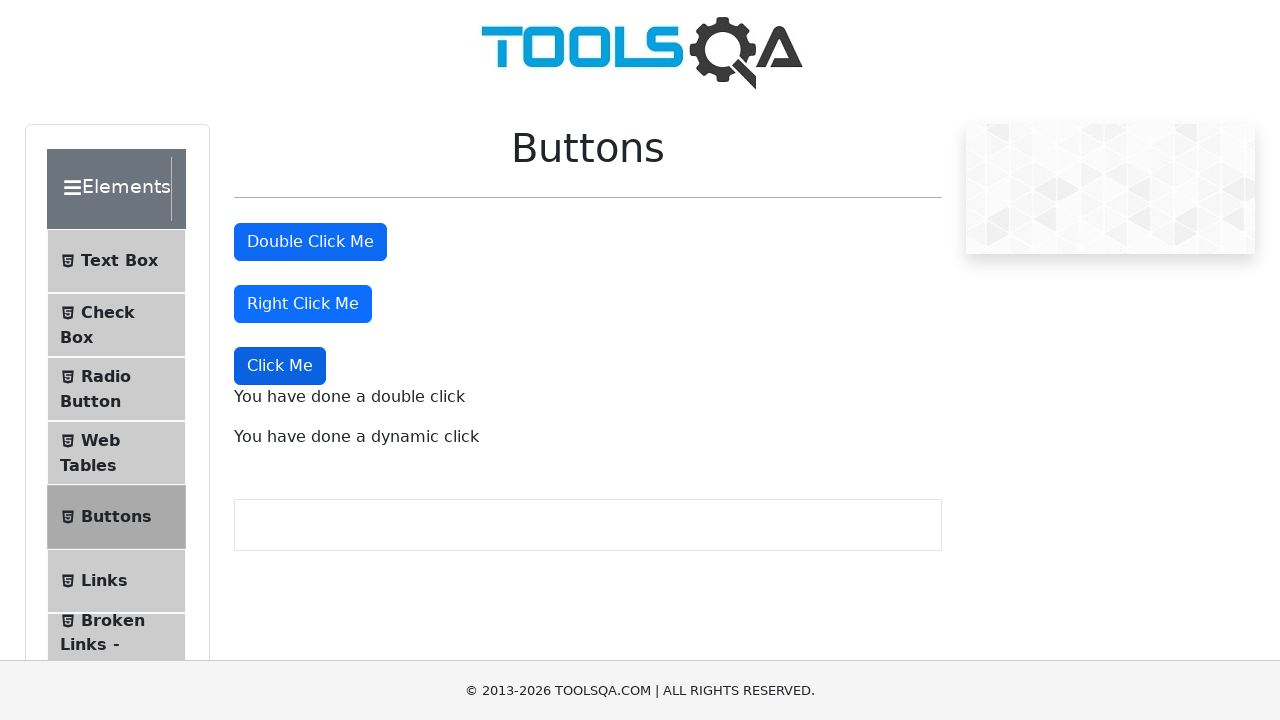

Double click response message appeared
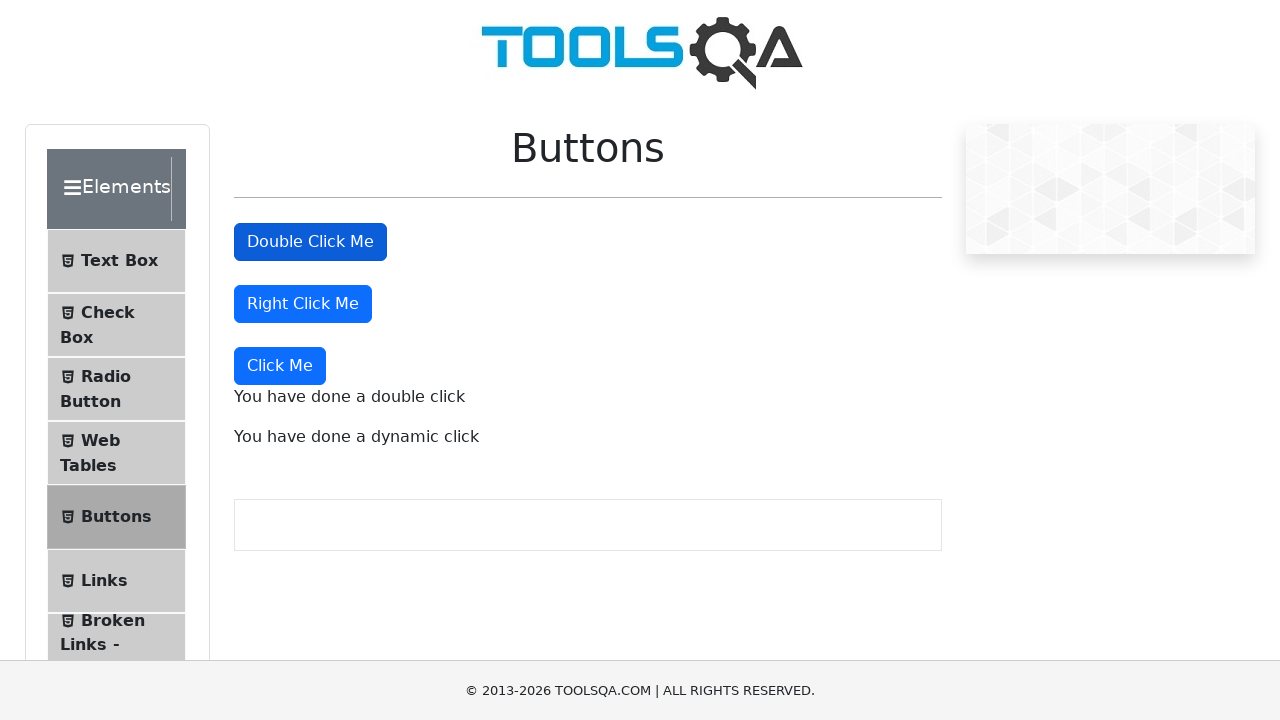

Right clicked the 'Right Click Me' button at (303, 304) on //button[normalize-space()='Right Click Me']
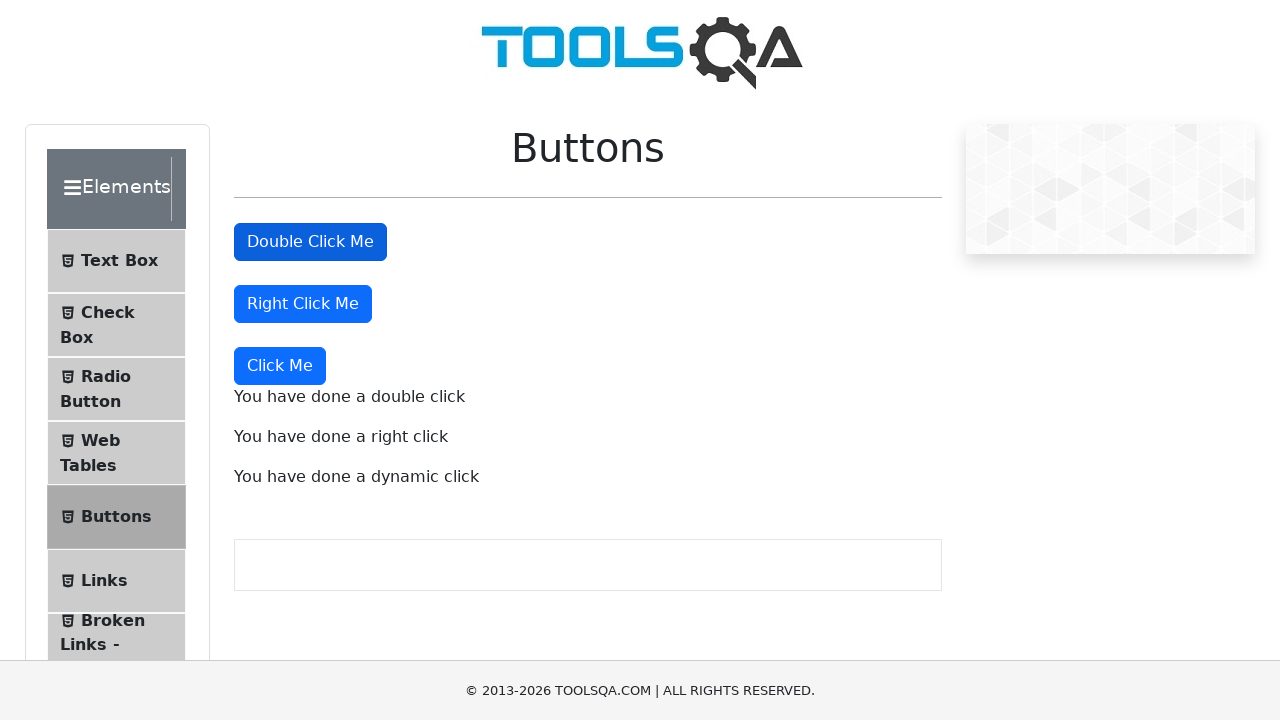

Right click response message appeared
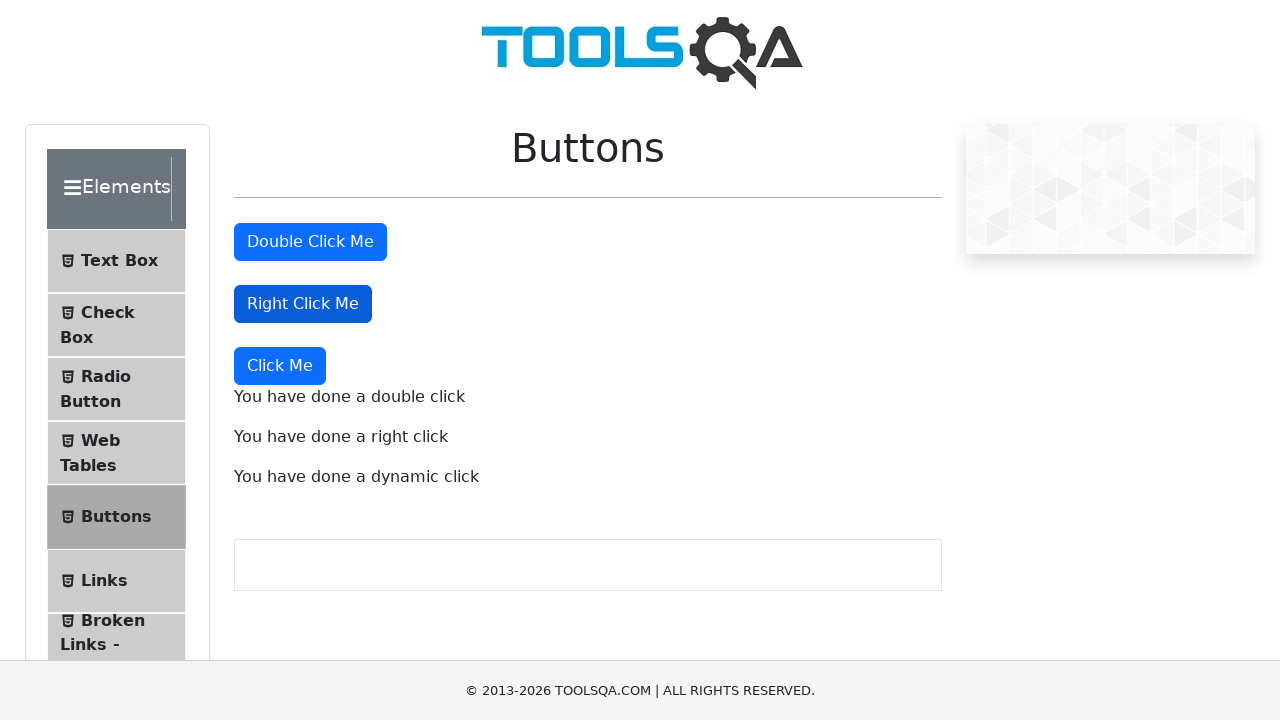

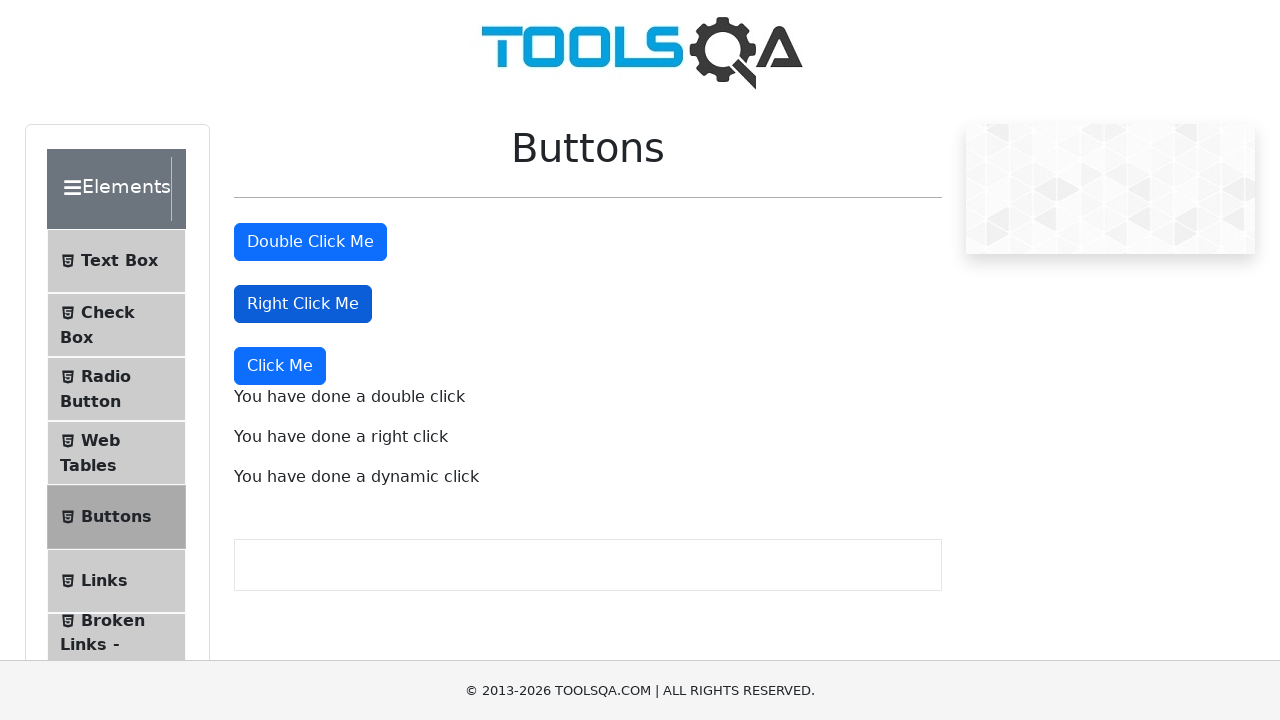